Tests that clicking login without credentials displays an invalid username error message

Starting URL: https://the-internet.herokuapp.com/

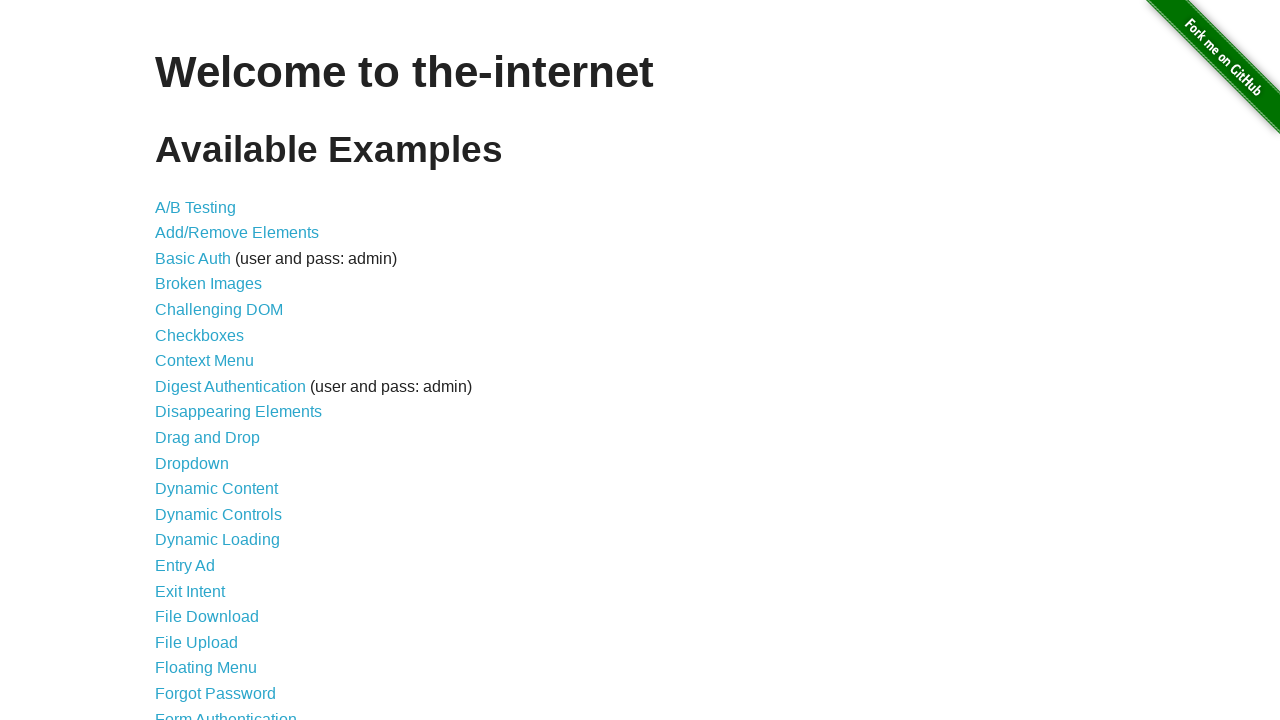

Clicked on Form Authentication link at (226, 712) on text=Form Authentication
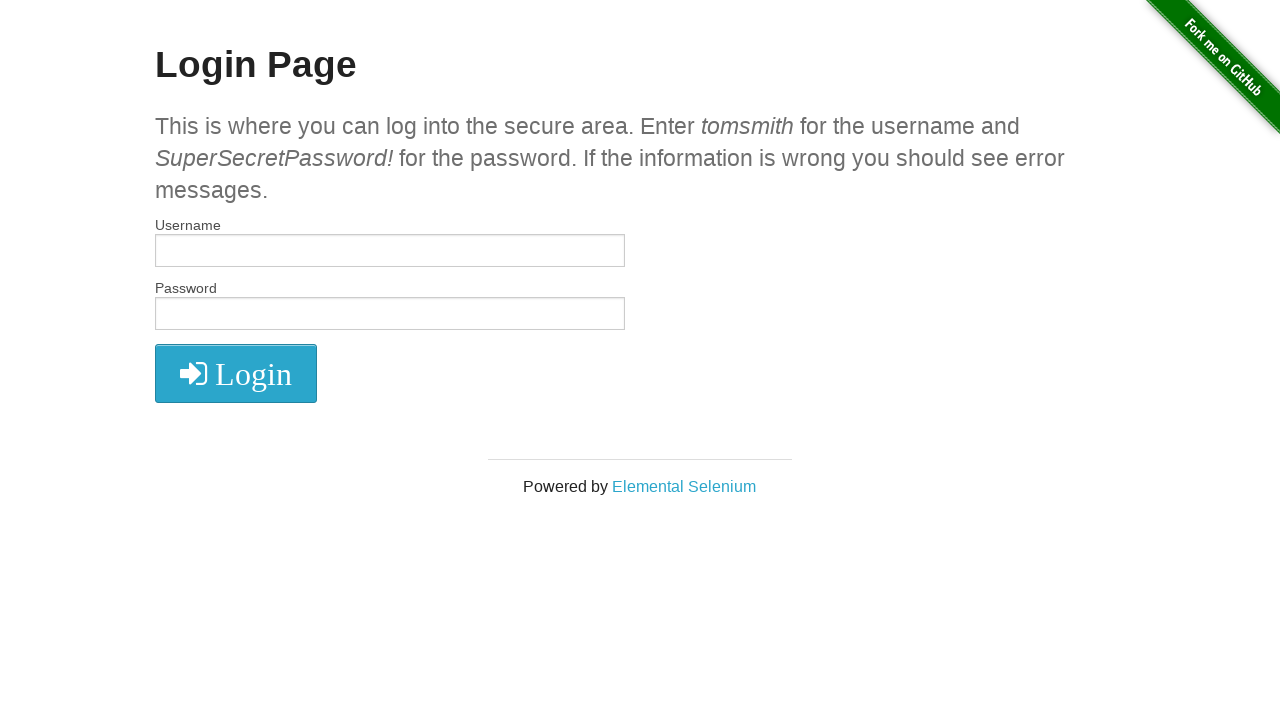

Clicked login button without entering credentials at (236, 373) on .radius
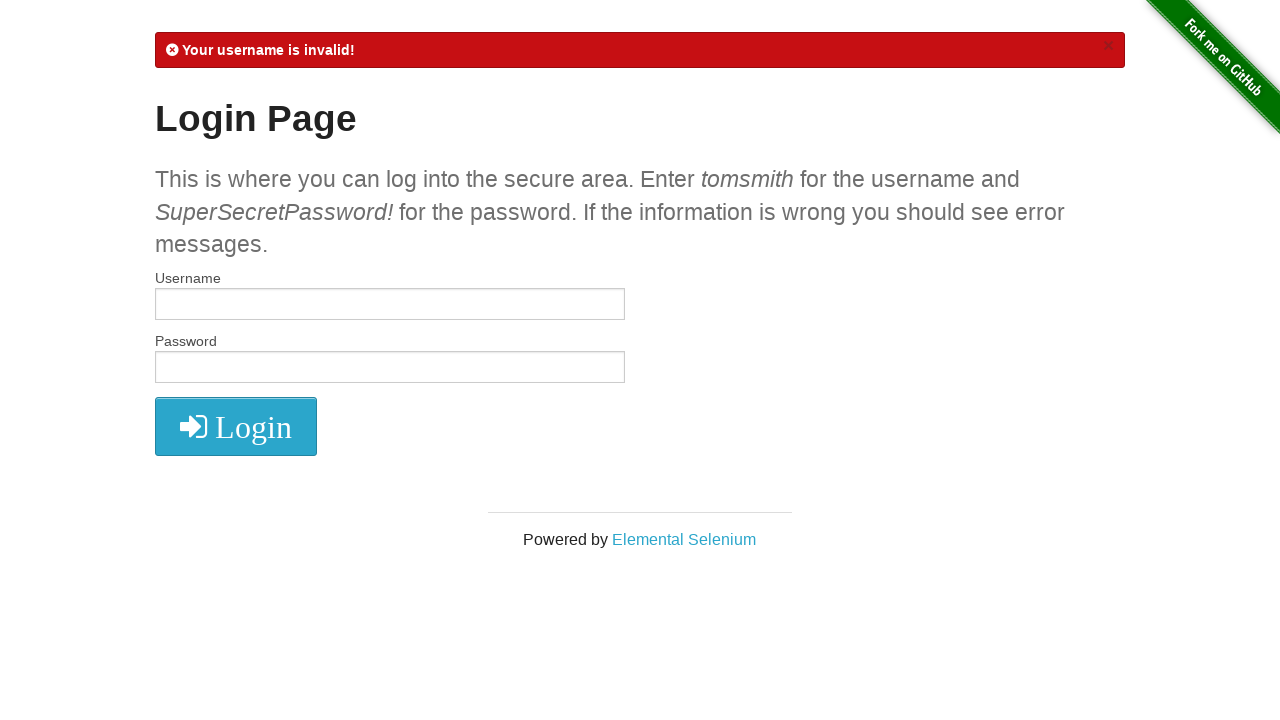

Invalid username error message appeared
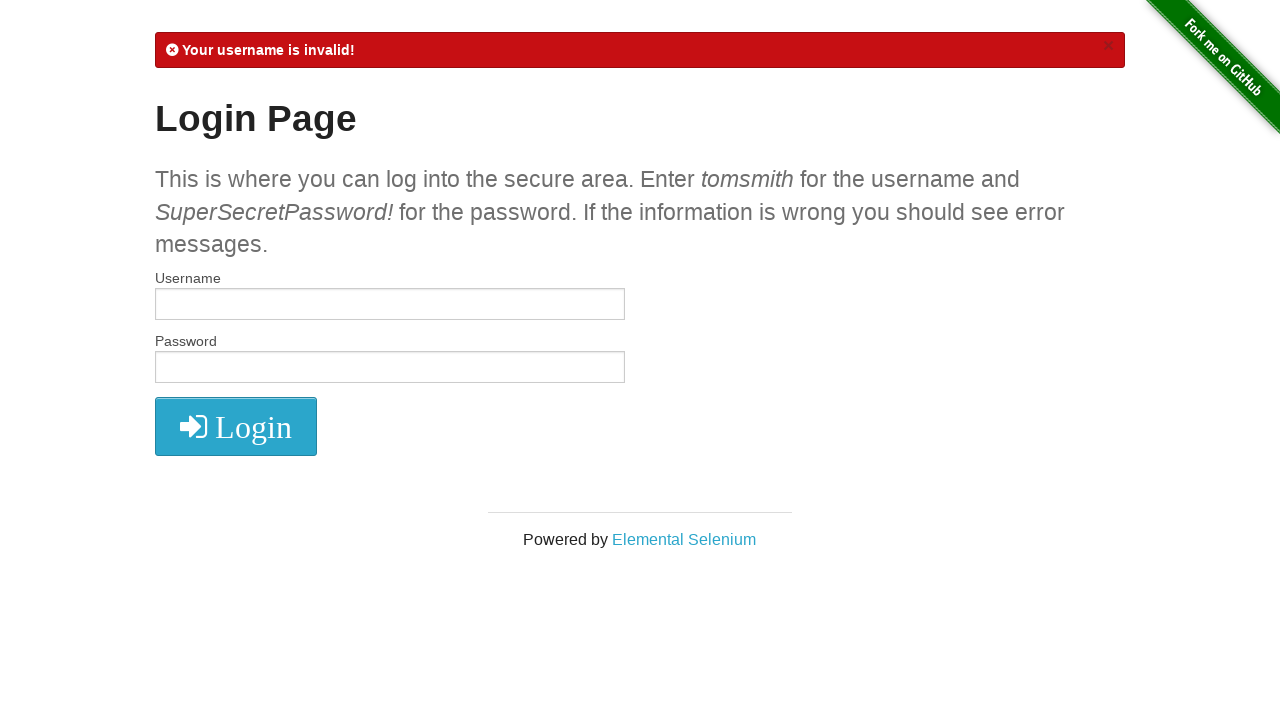

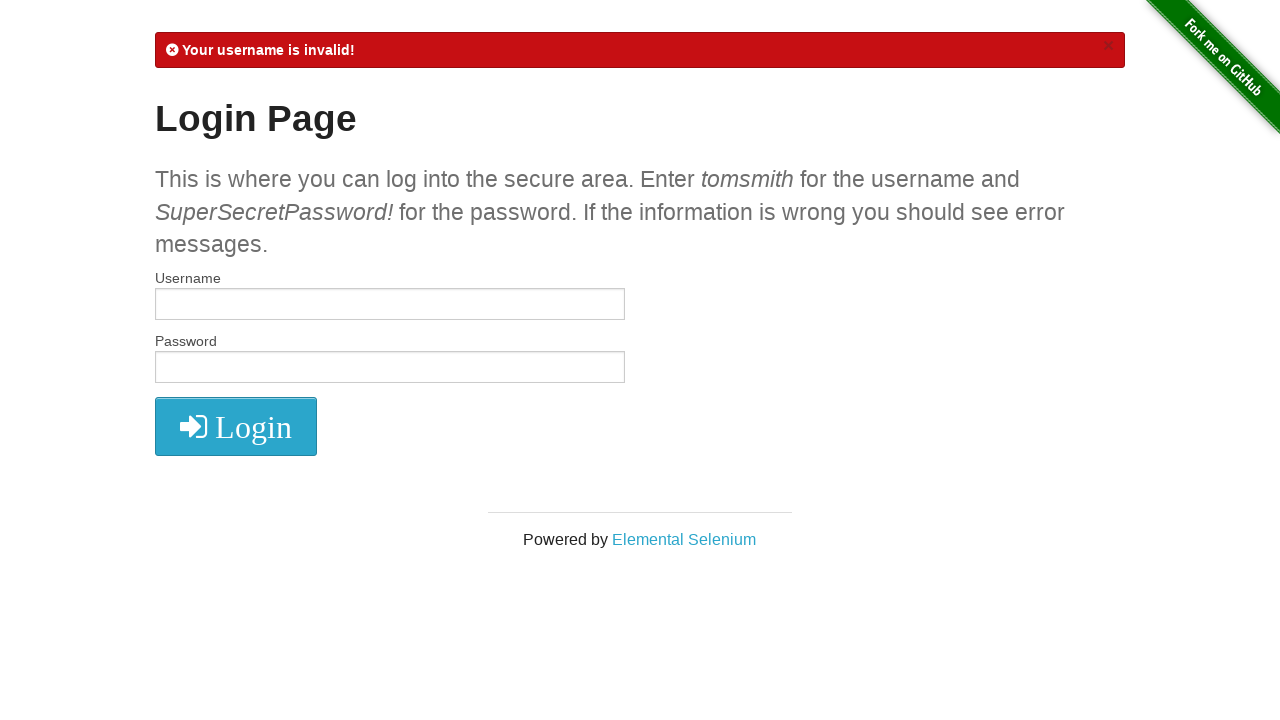